Tests search functionality on toster.ru by searching for "django", navigating through paginated search results, and verifying question elements are displayed on the page.

Starting URL: http://toster.ru

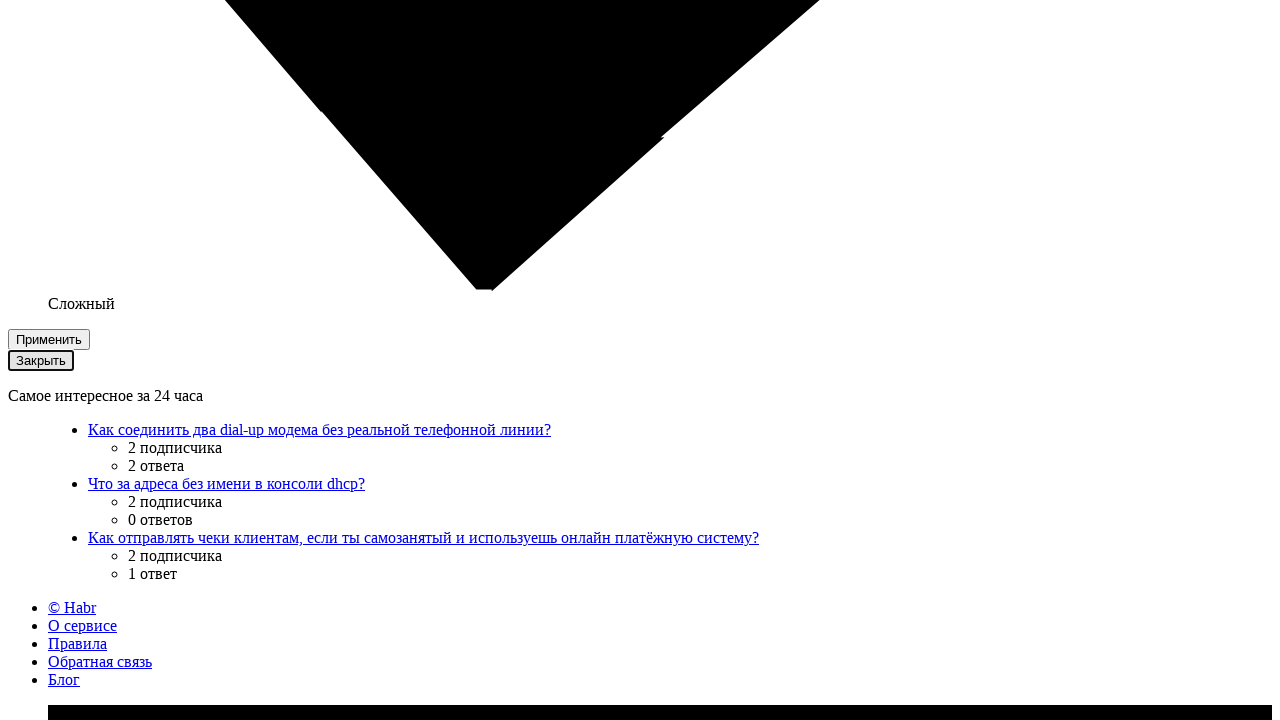

Filled search field with 'django' on input[name='q']
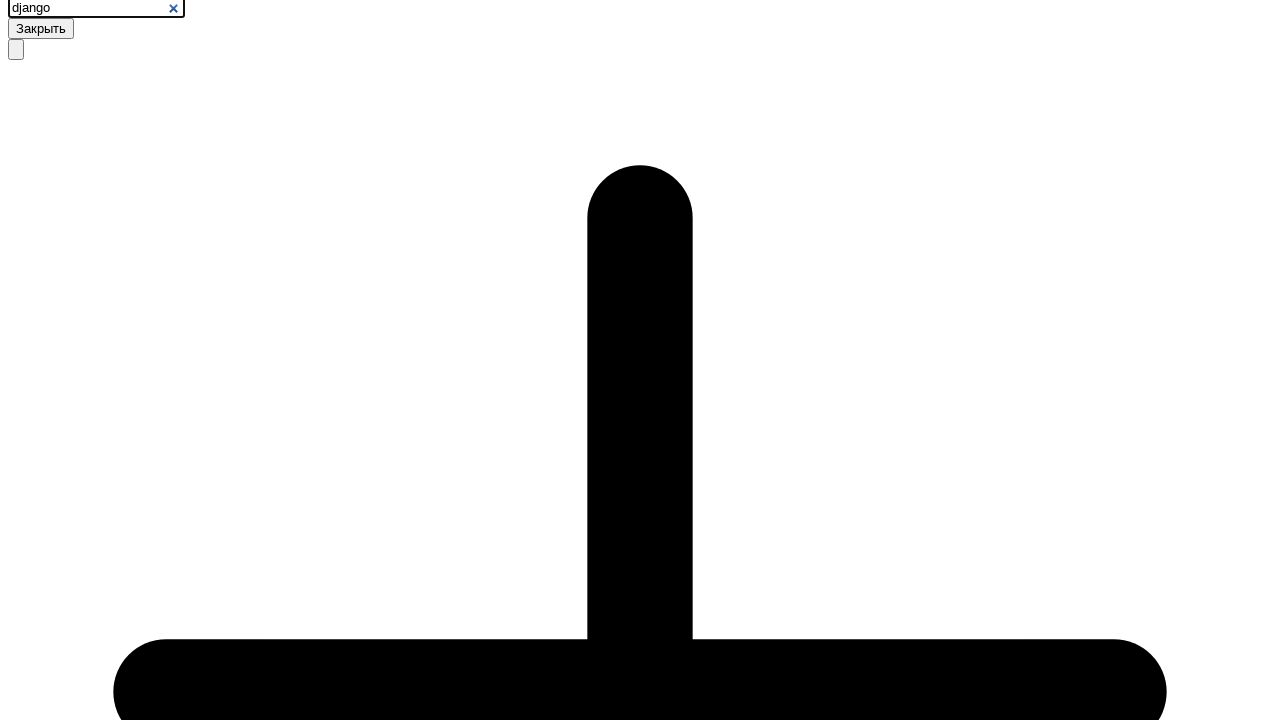

Pressed Enter to submit search query on input[name='q']
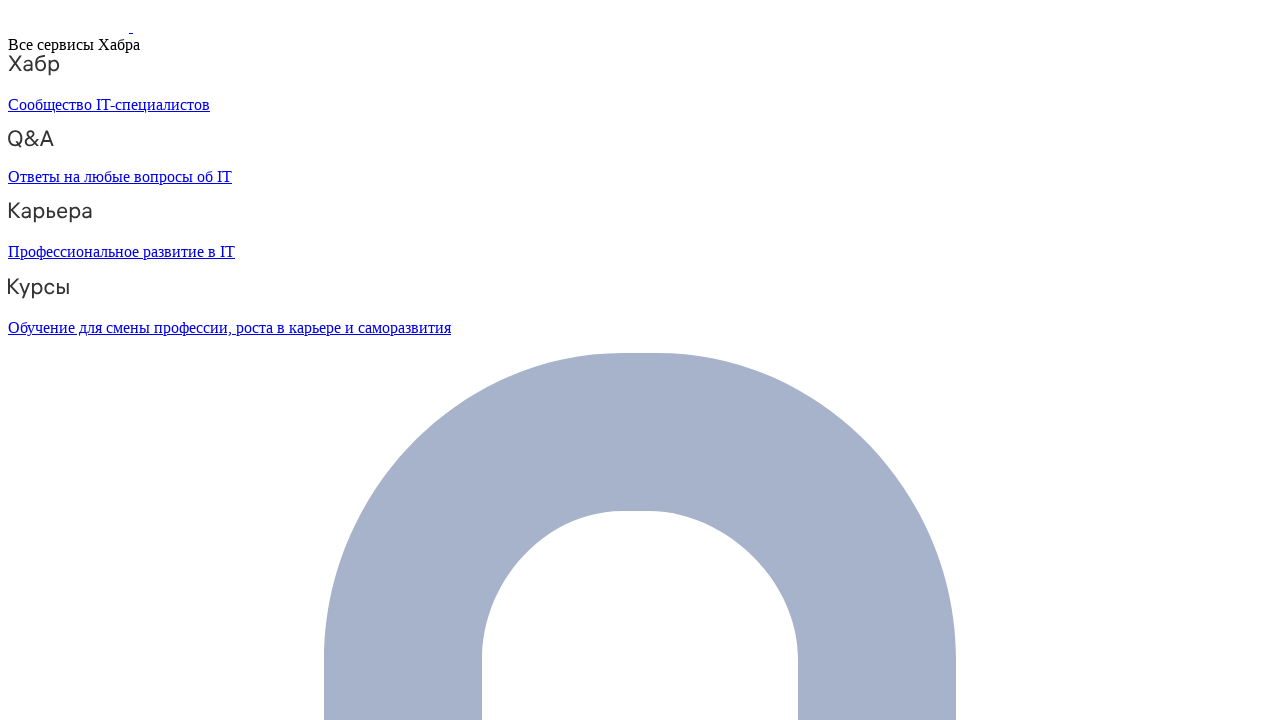

Search results loaded - question_short elements visible
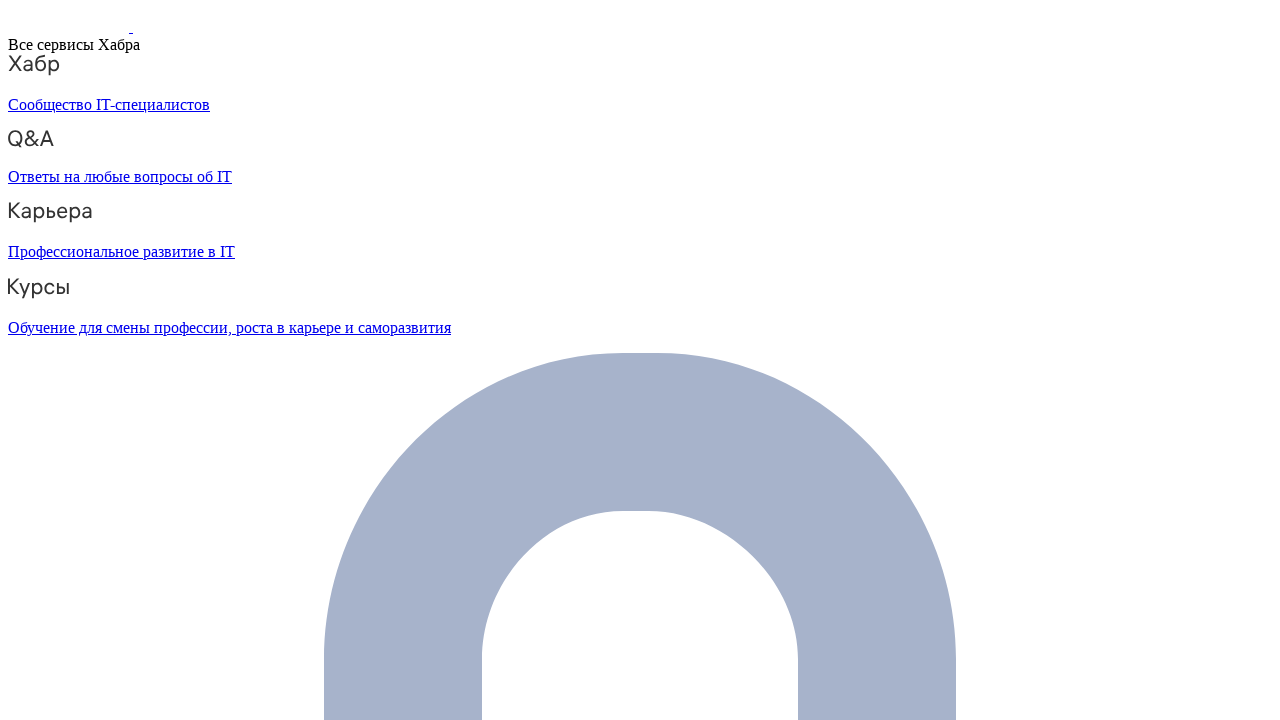

Question title links are visible on search results page
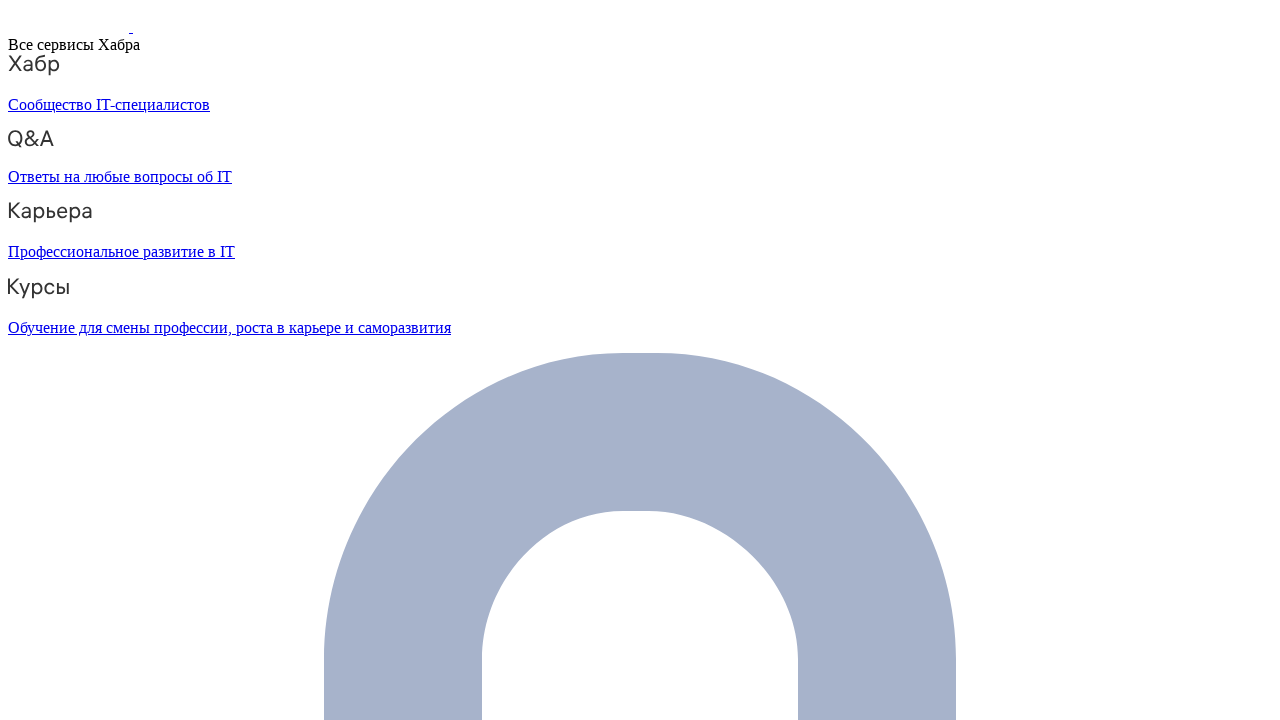

Clicked next page button to navigate to paginated results at (660, 360) on .next
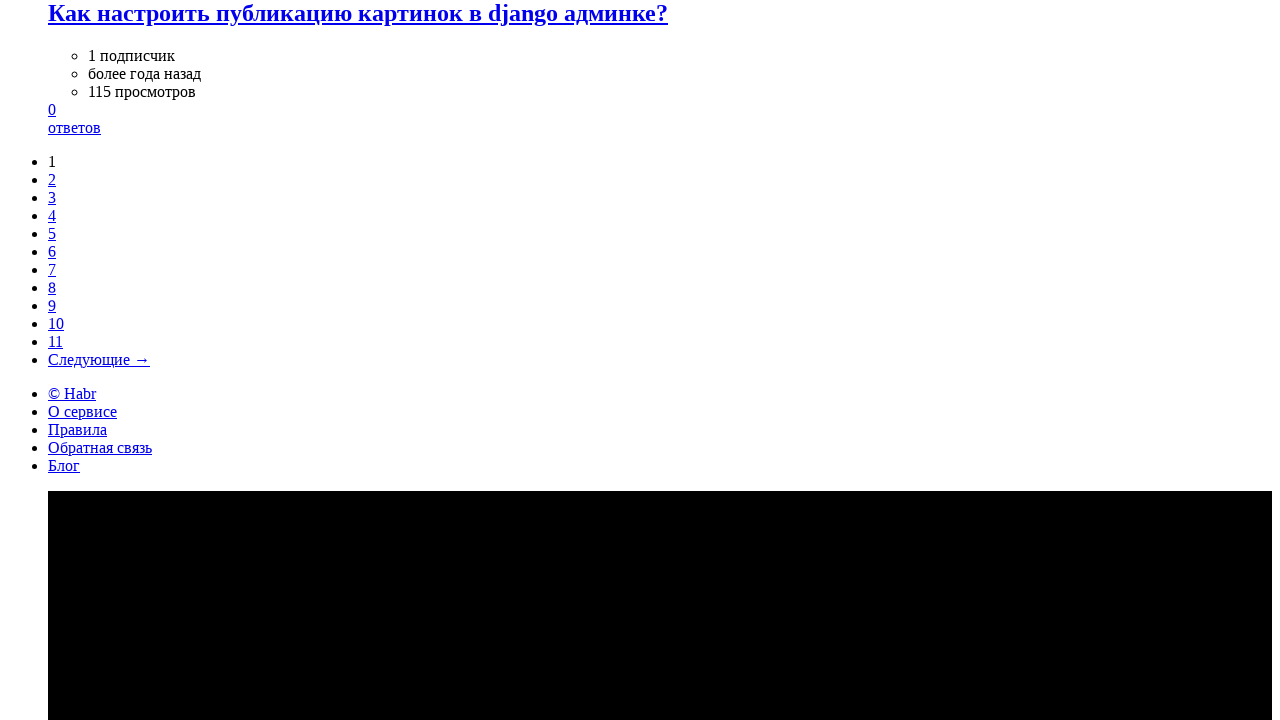

Next page search results loaded
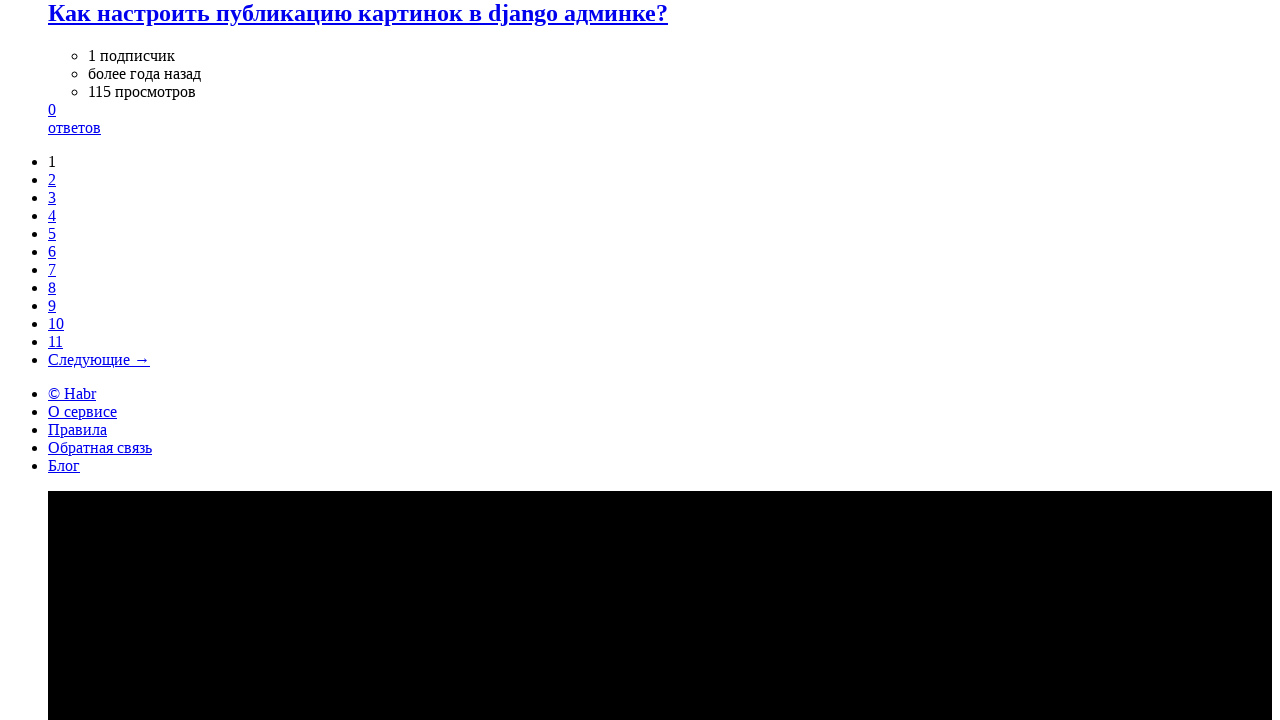

Resized viewport to mobile dimensions (414x736)
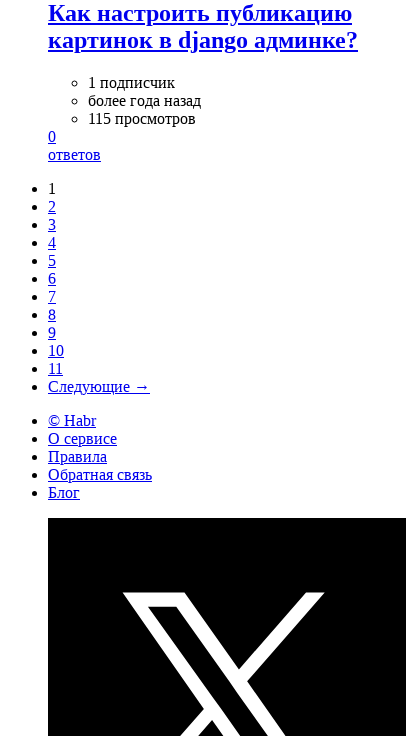

Waited for page layout to adjust to mobile viewport
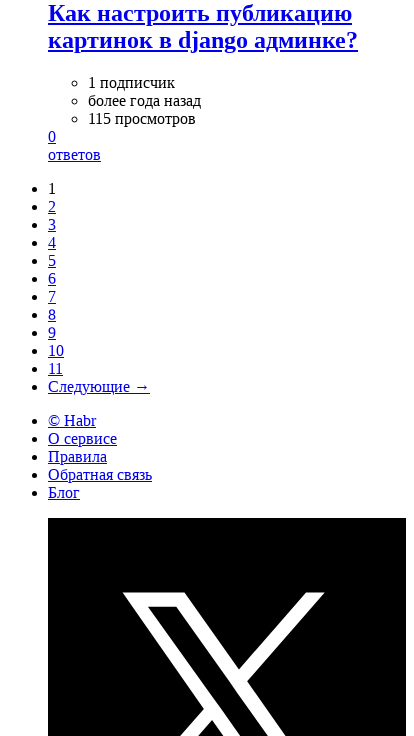

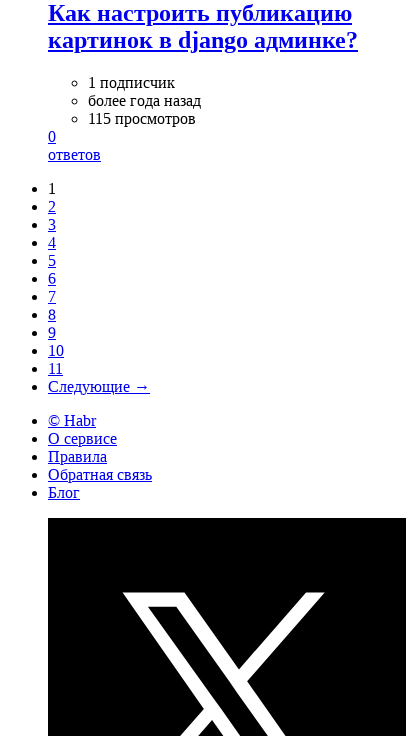